Tests filling form fields using label locators for email and password

Starting URL: https://testautomationpractice.blogspot.com/p/playwrightpractice.html

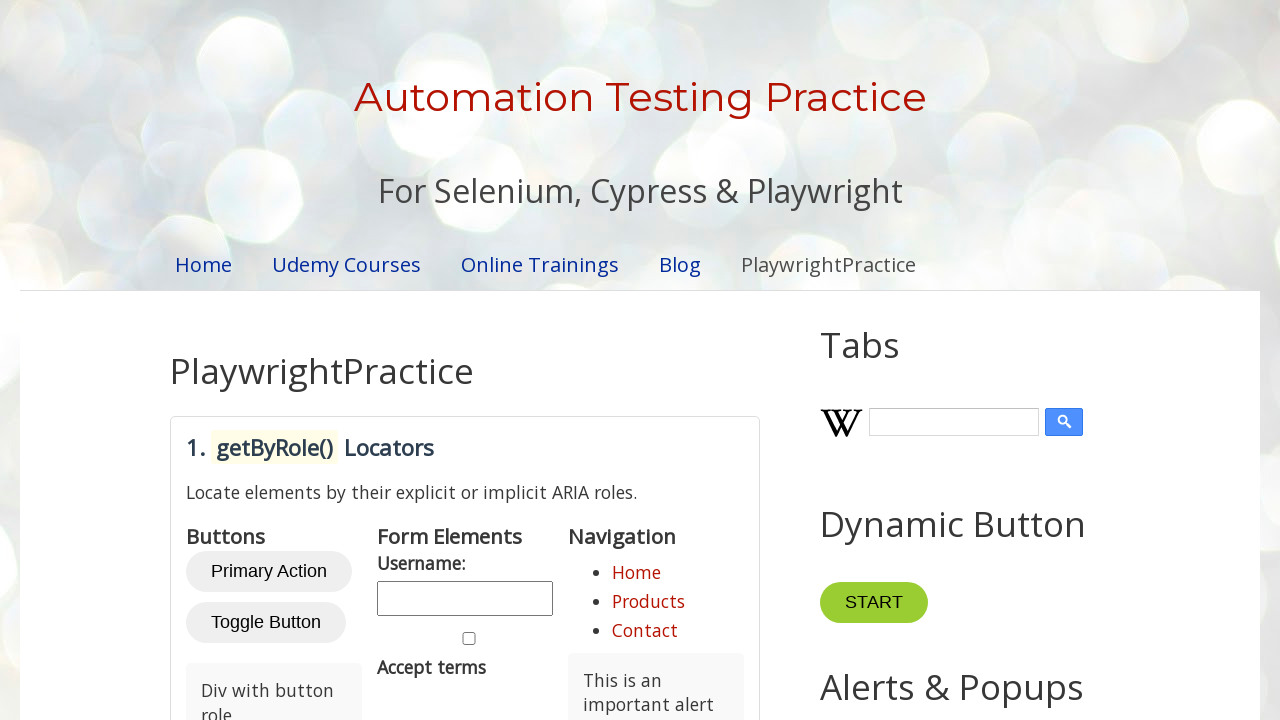

Filled email field with 'abc' using label locator on internal:label="Email address"i
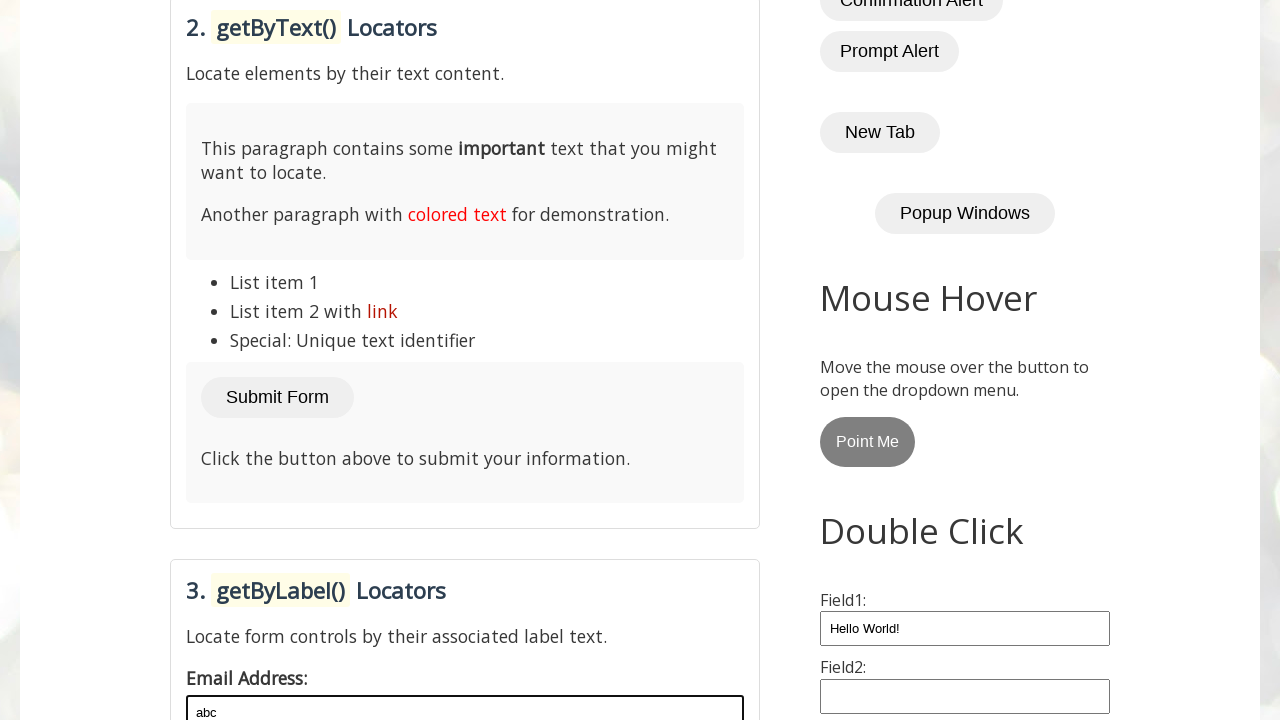

Filled password field with 'xyz' using label locator on internal:label="Password"i
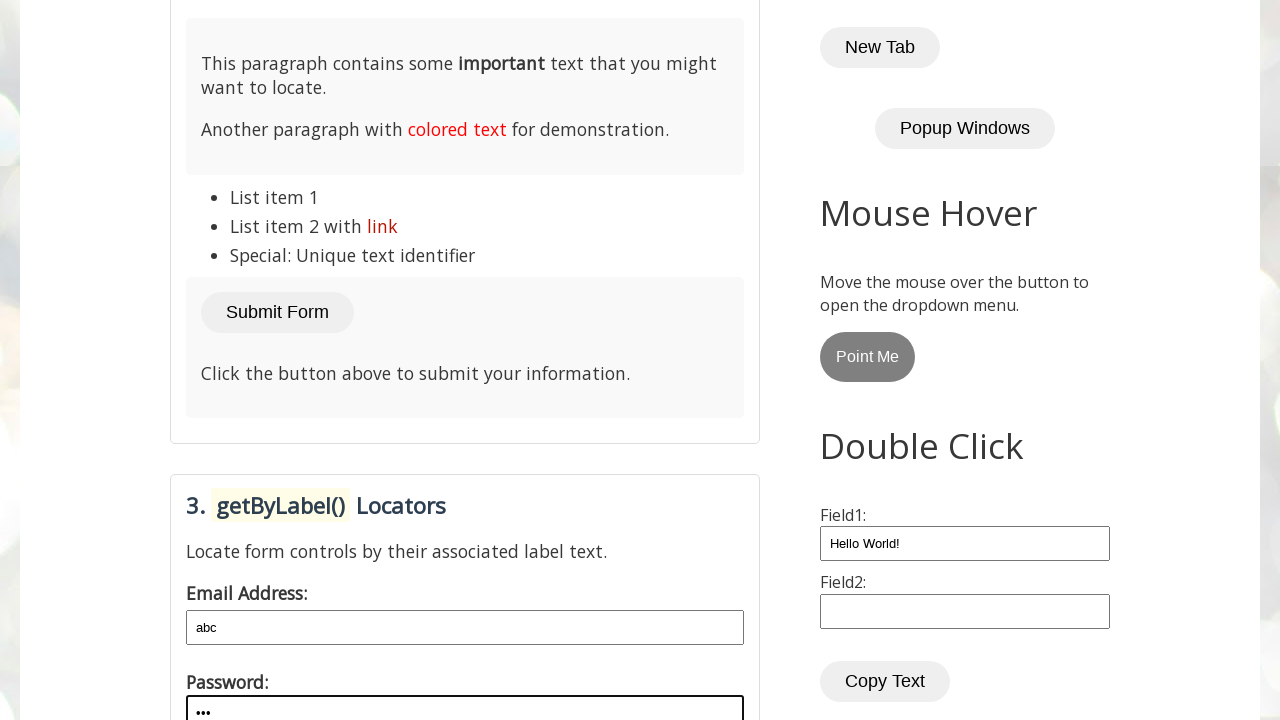

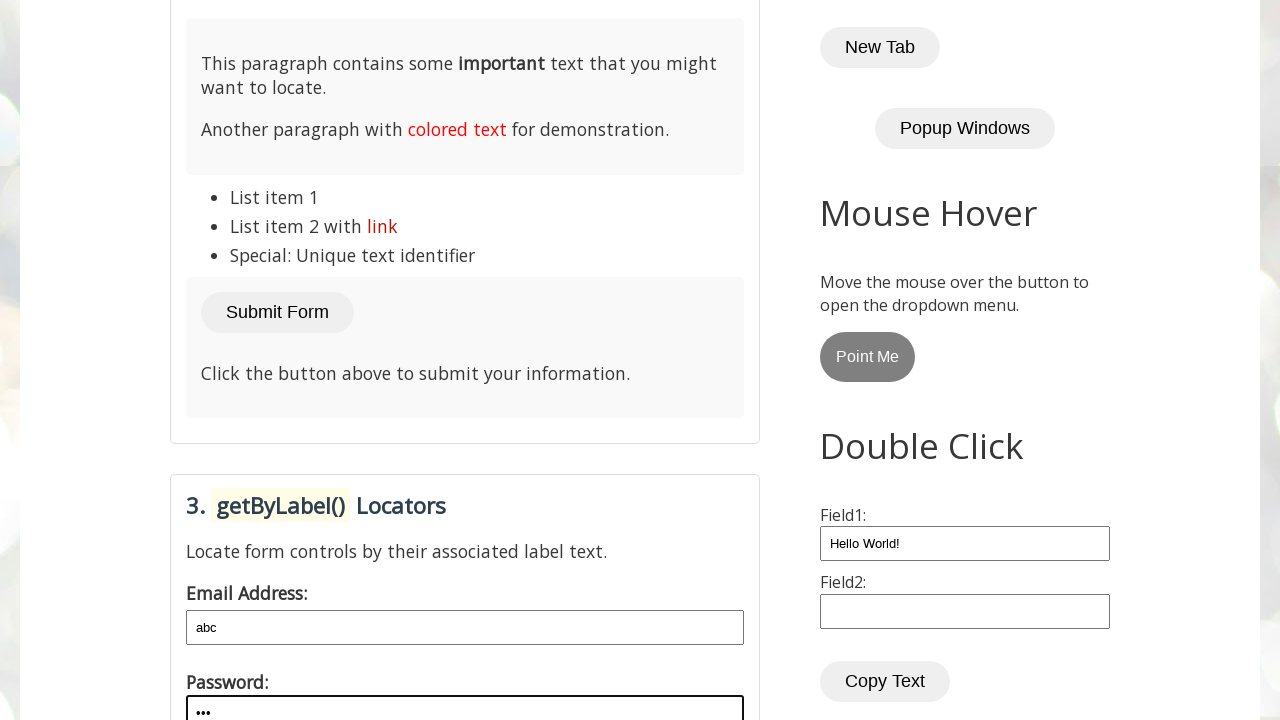